Tests that completed items are removed when clicking the Clear completed button

Starting URL: https://demo.playwright.dev/todomvc

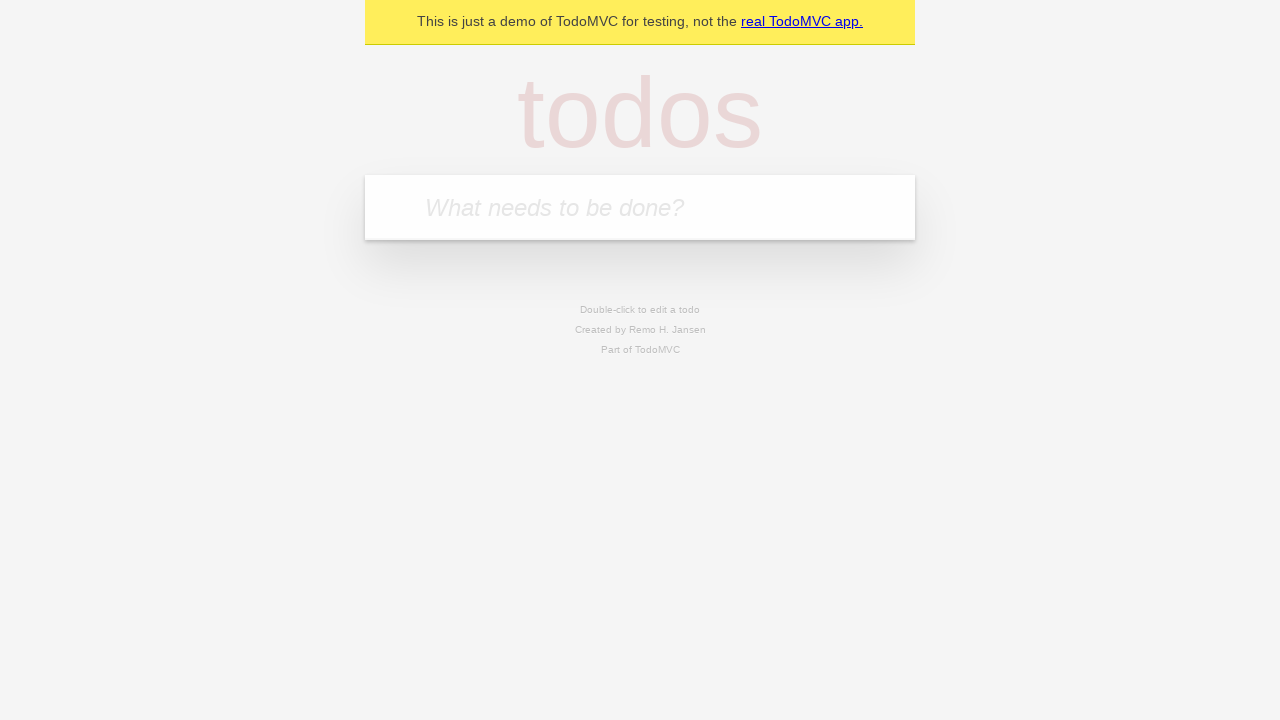

Filled todo input with 'buy some cheese' on internal:attr=[placeholder="What needs to be done?"i]
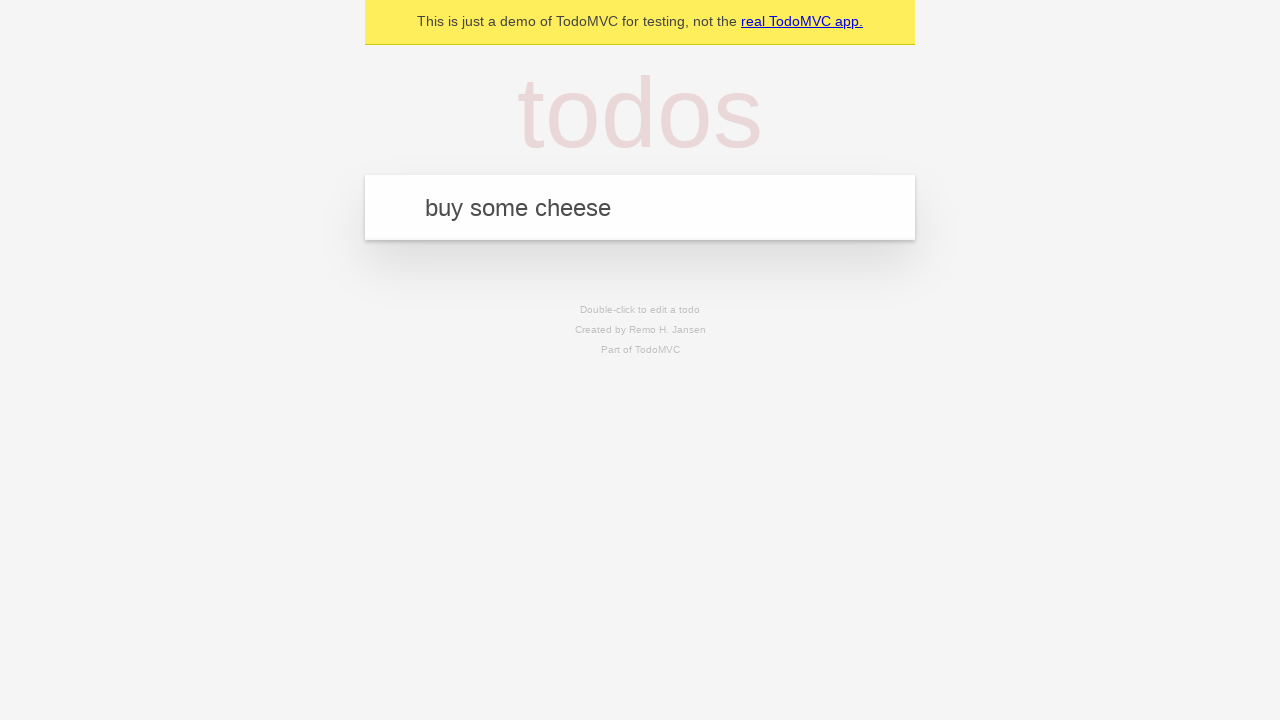

Pressed Enter to add todo 'buy some cheese' on internal:attr=[placeholder="What needs to be done?"i]
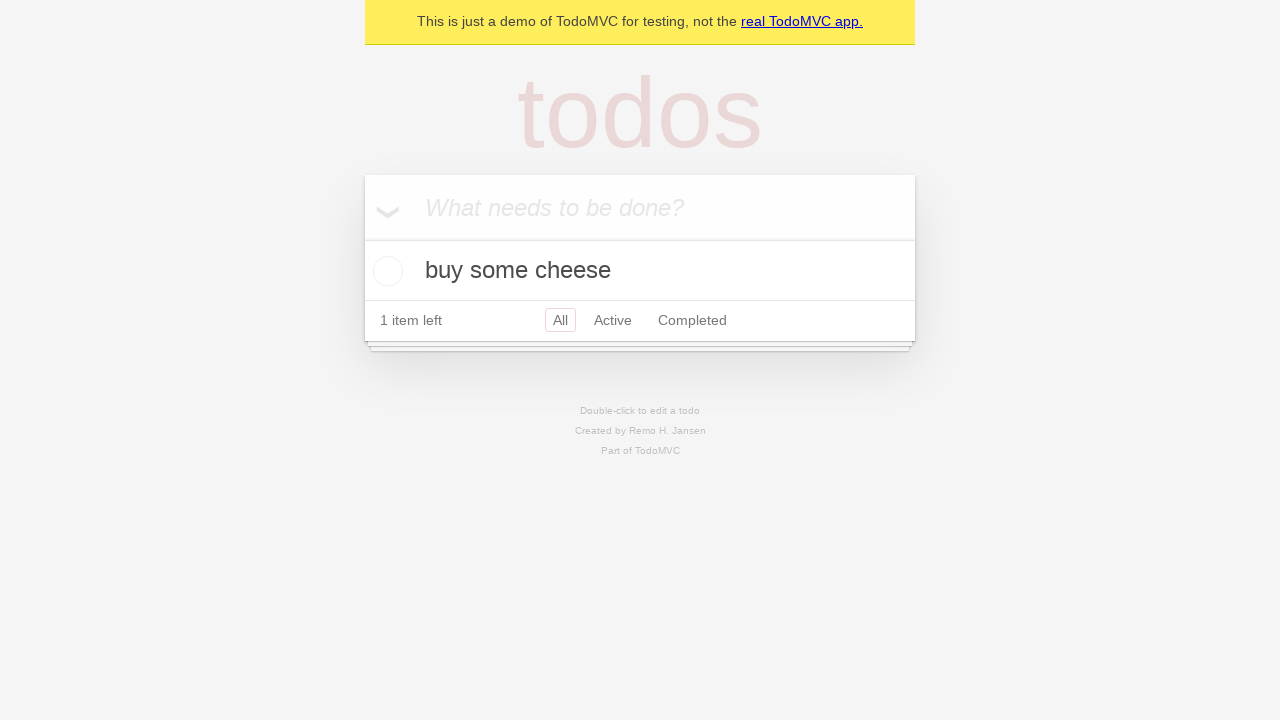

Filled todo input with 'feed the cat' on internal:attr=[placeholder="What needs to be done?"i]
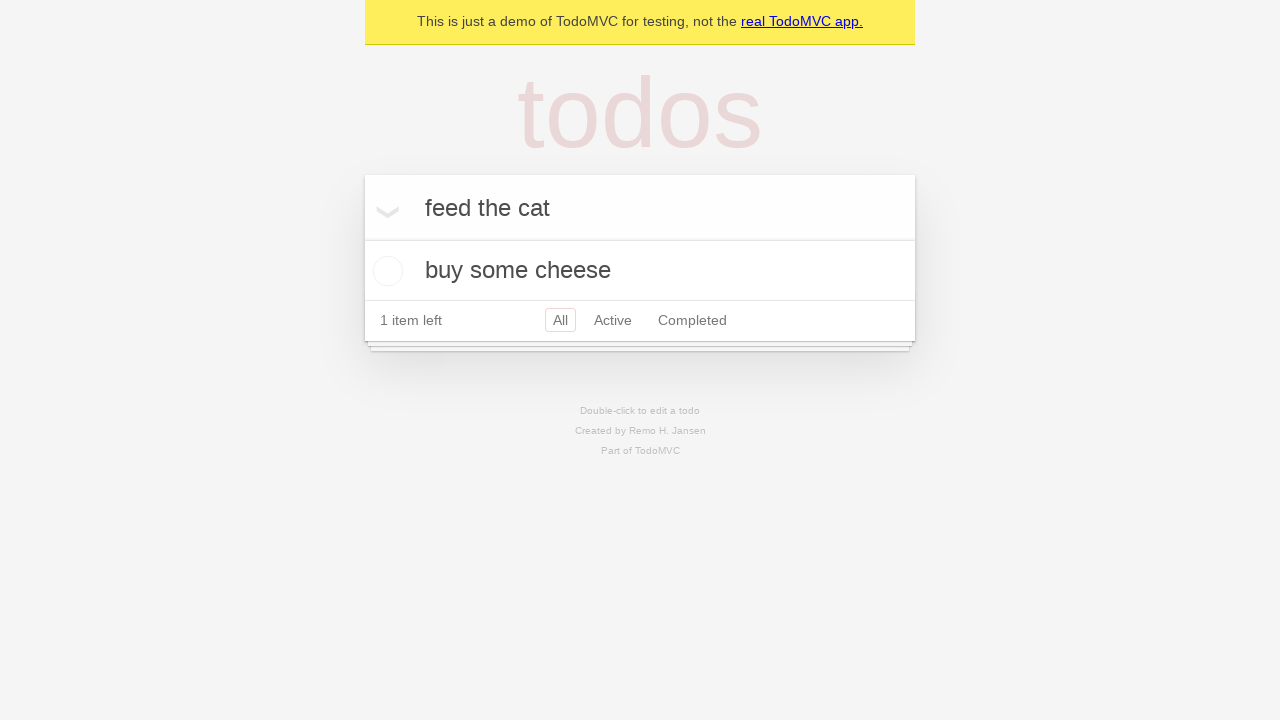

Pressed Enter to add todo 'feed the cat' on internal:attr=[placeholder="What needs to be done?"i]
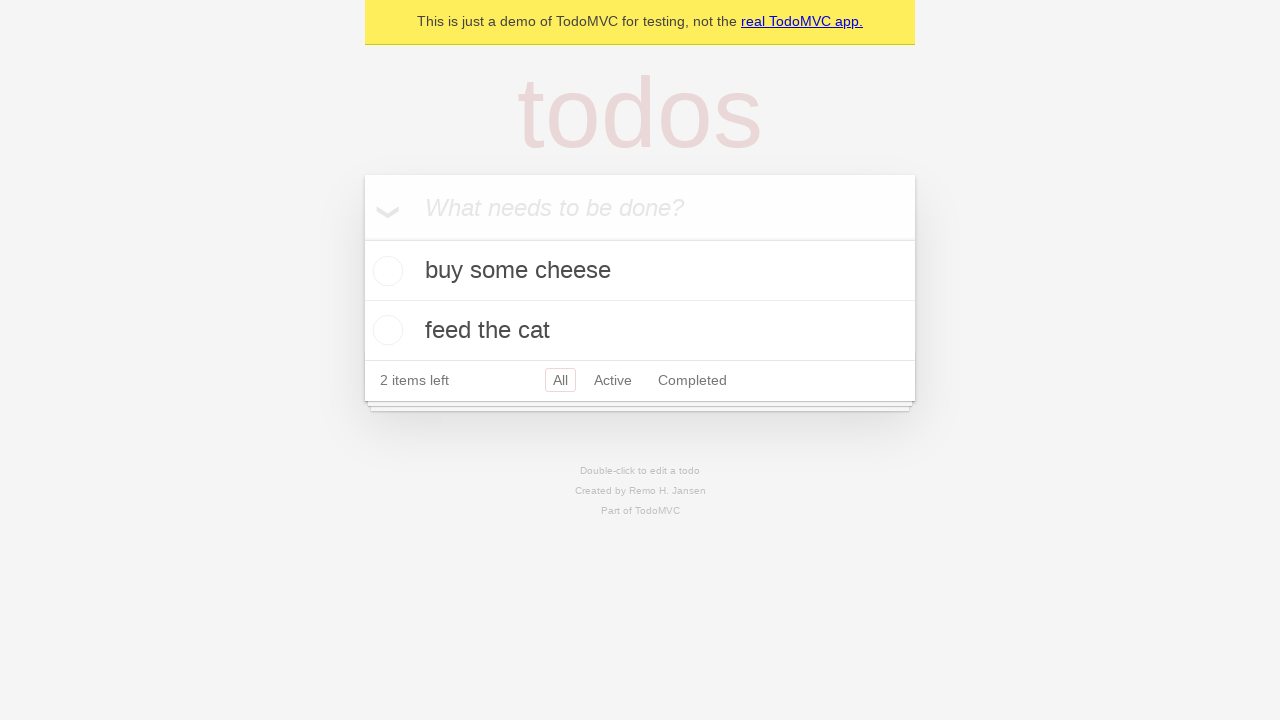

Filled todo input with 'book a doctors appointment' on internal:attr=[placeholder="What needs to be done?"i]
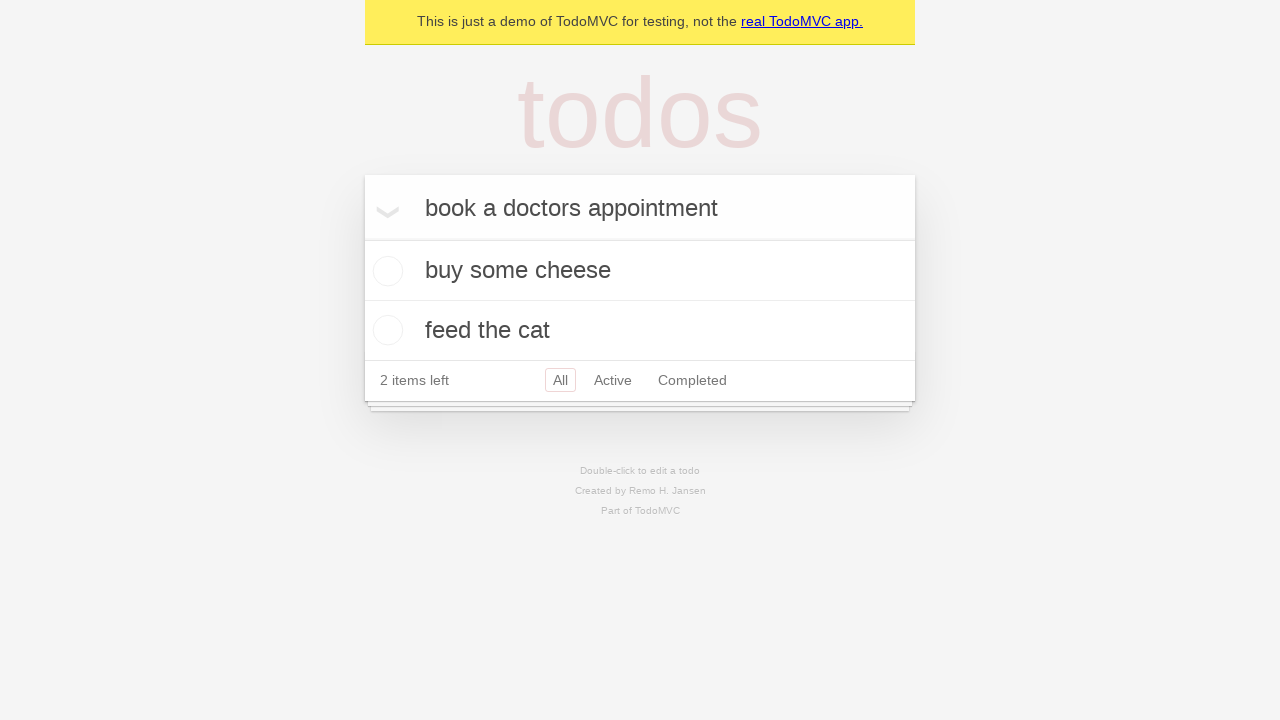

Pressed Enter to add todo 'book a doctors appointment' on internal:attr=[placeholder="What needs to be done?"i]
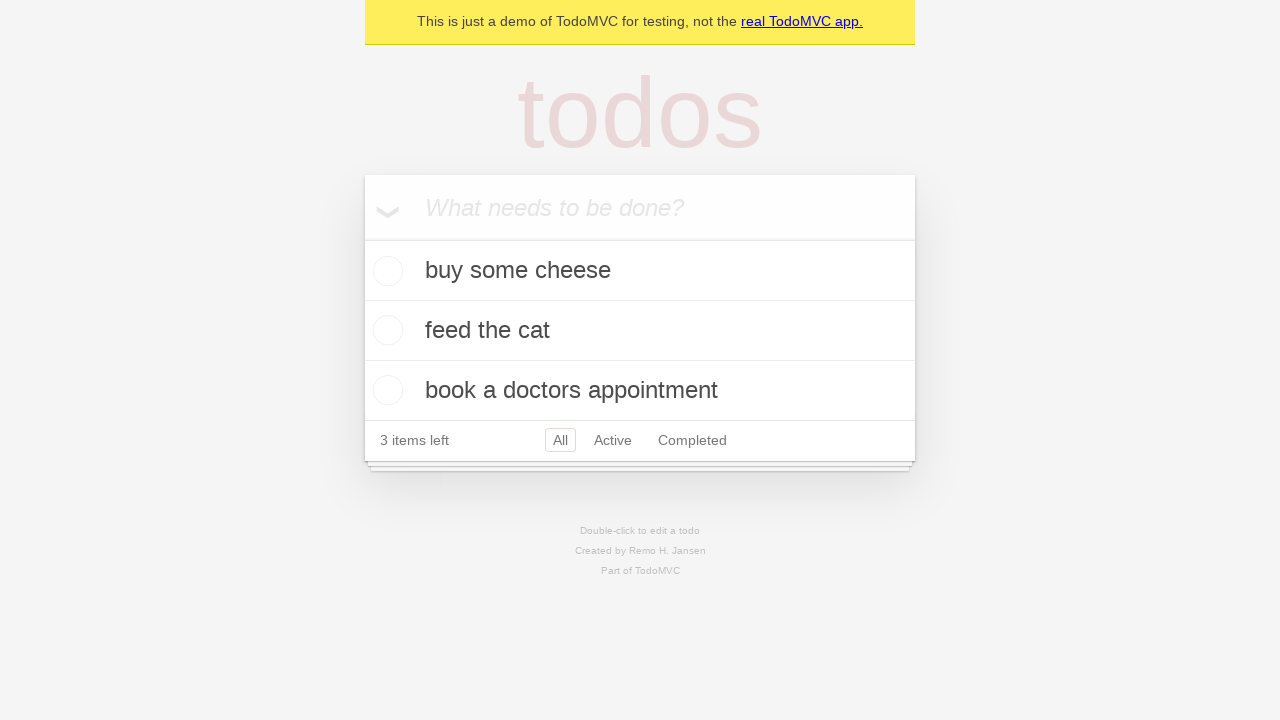

Waited for third todo item to load
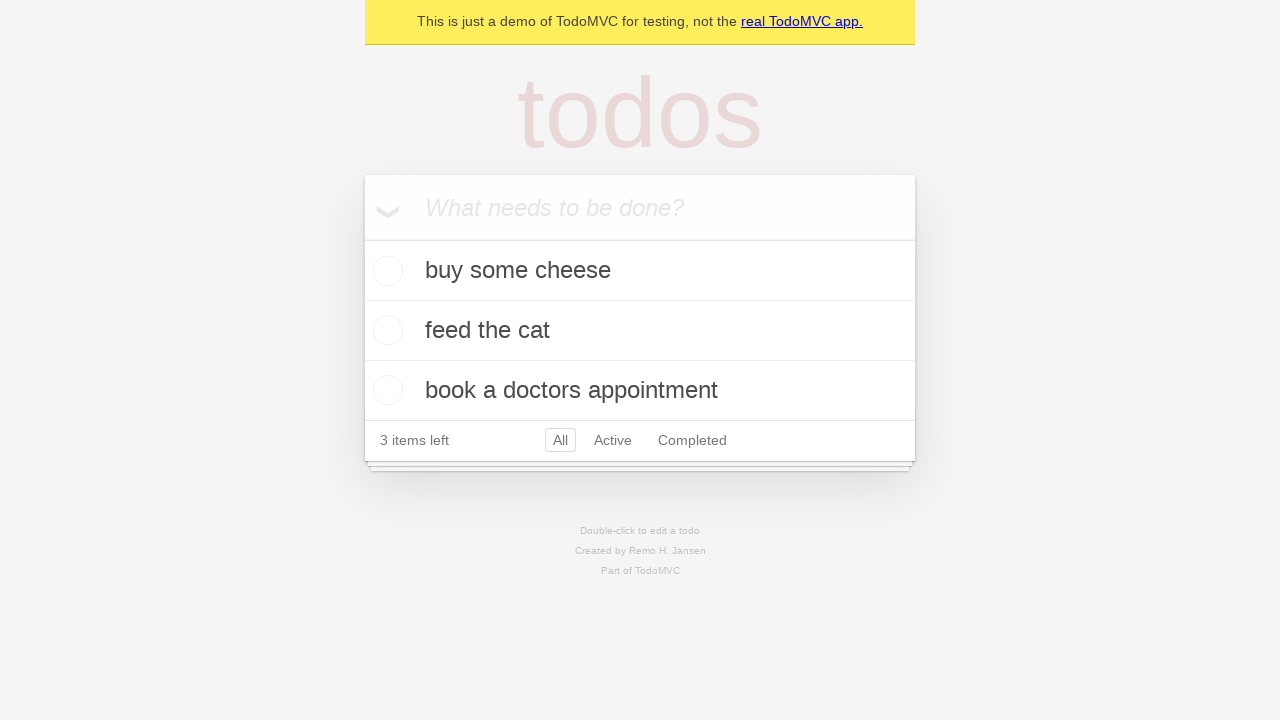

Checked the checkbox on second todo item to mark as completed at (385, 330) on [data-testid='todo-item'] >> nth=1 >> internal:role=checkbox
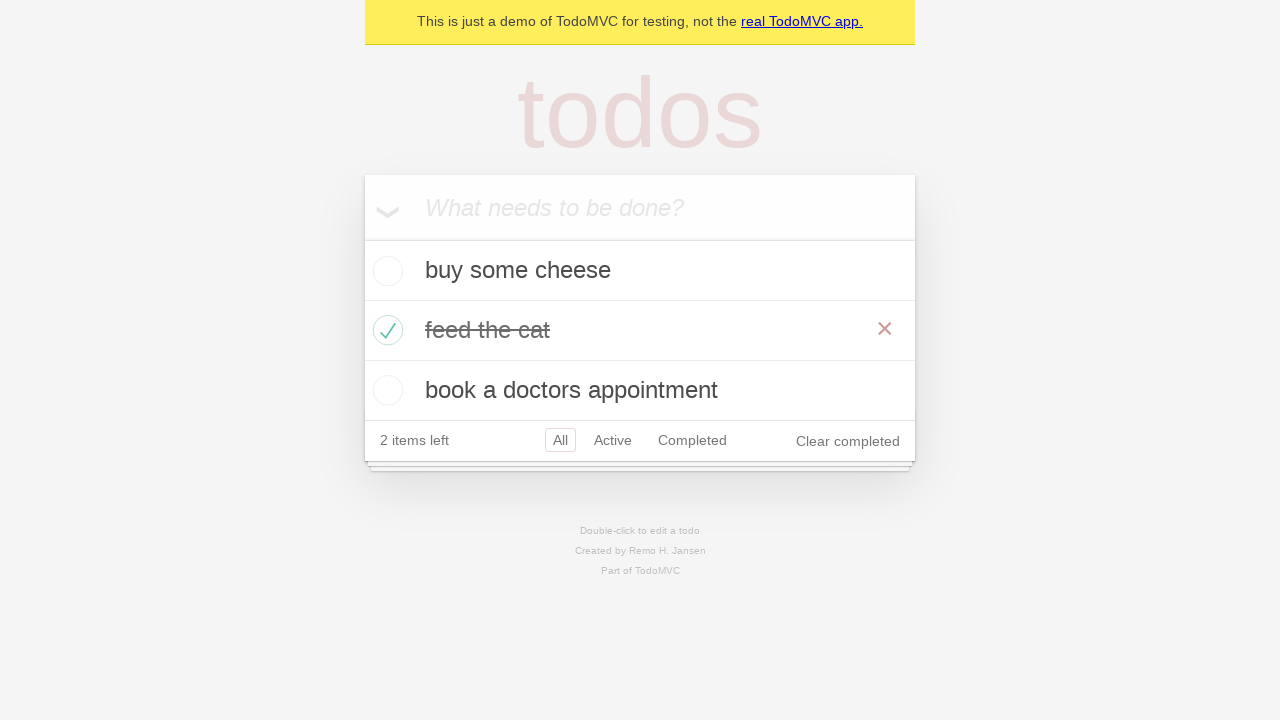

Clicked 'Clear completed' button to remove completed items at (848, 441) on internal:role=button[name="Clear completed"i]
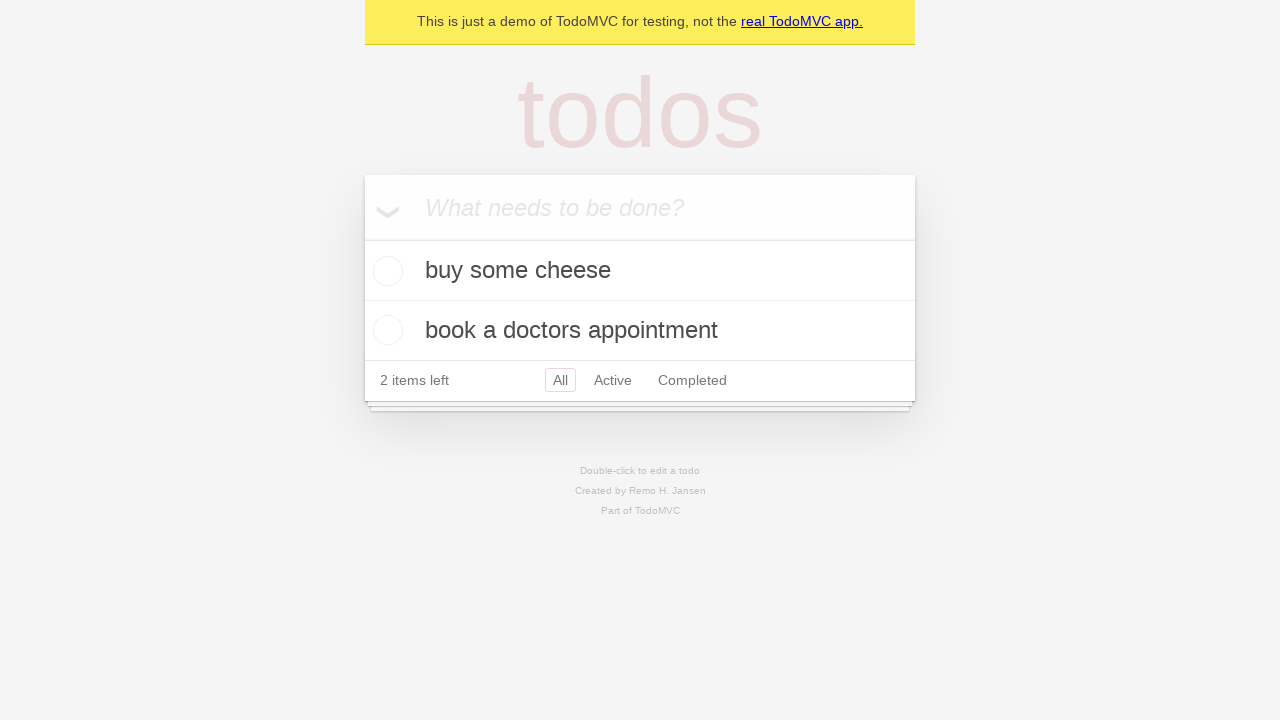

Waited for completed item to be removed from the list
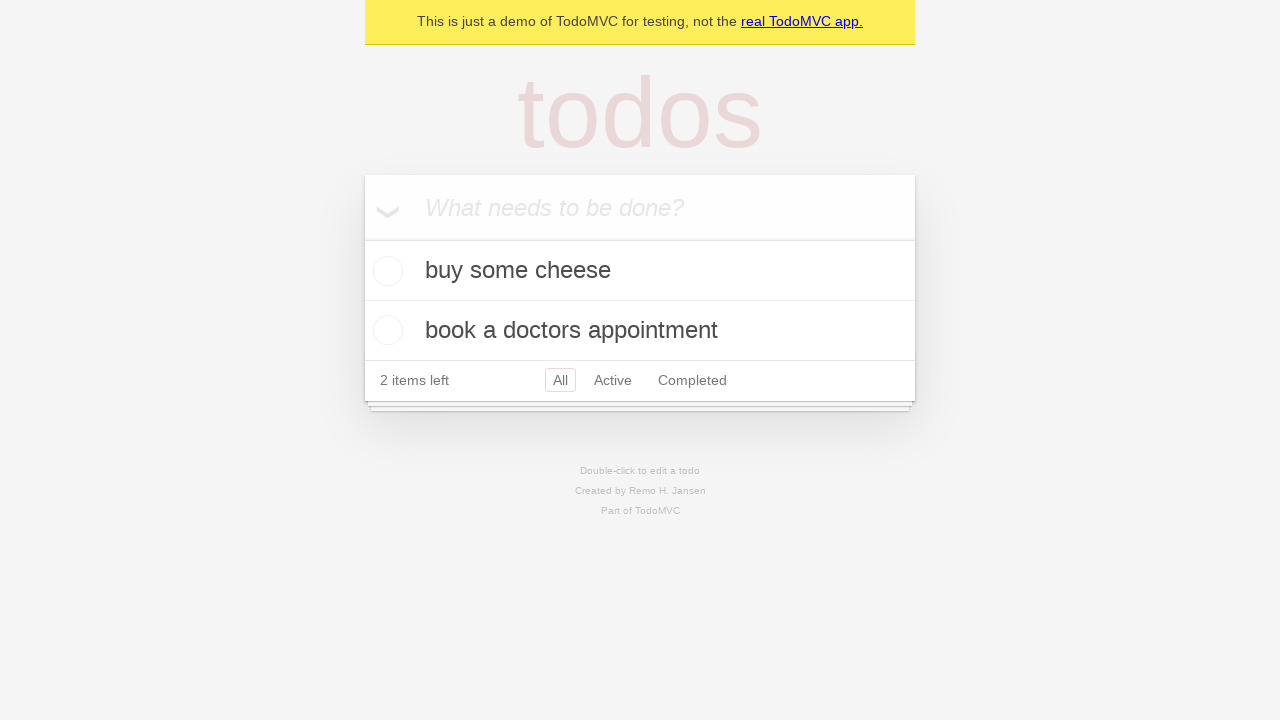

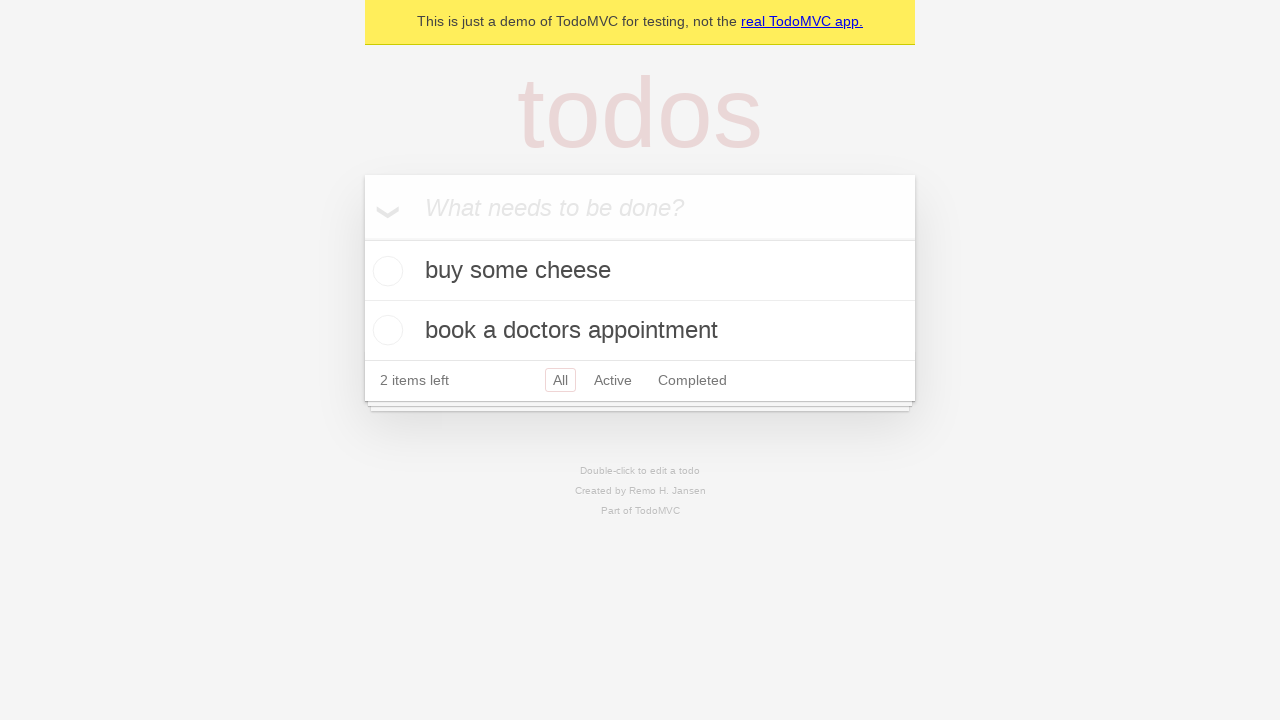